Tests e-commerce cart functionality by navigating to a demo store, adding an iPhone 12 to the cart, and verifying the item appears in the cart panel.

Starting URL: https://bstackdemo.com/

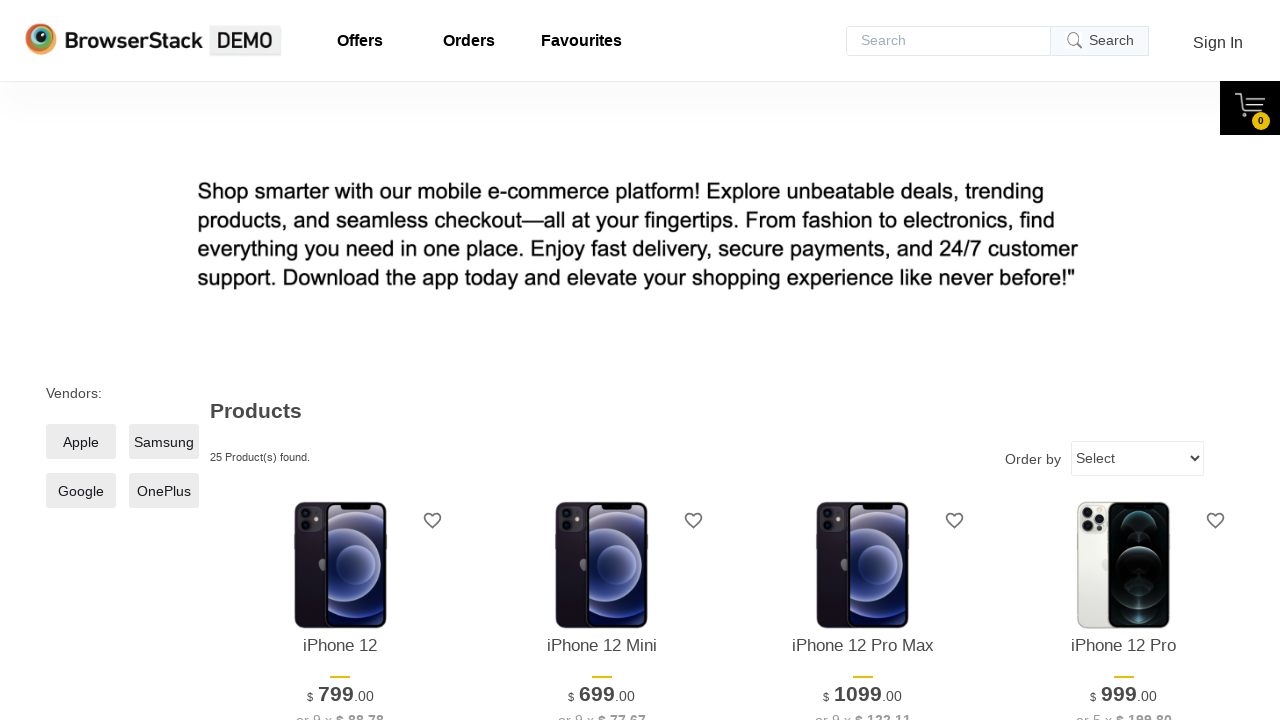

Waited for page to load - title contains 'StackDemo'
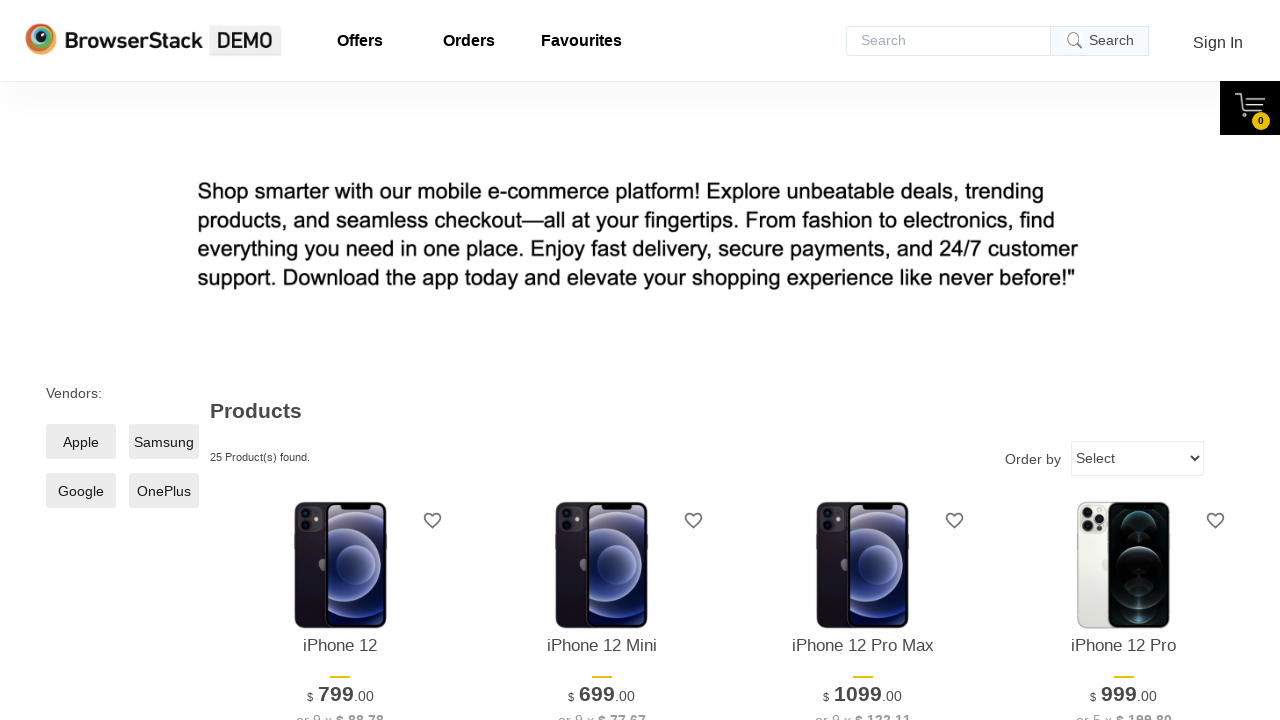

Retrieved iPhone 12 product name from page
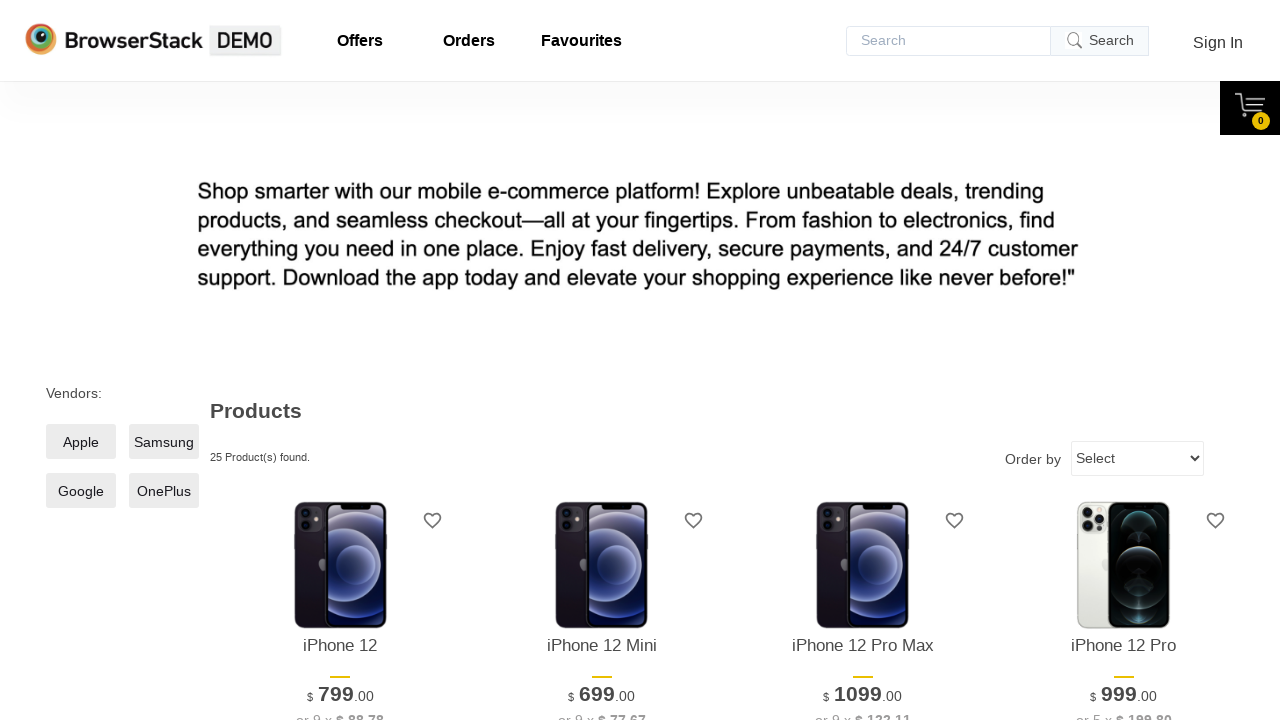

Clicked 'Add to cart' button for iPhone 12 at (340, 361) on xpath=//*[@id="1"]/div[4]
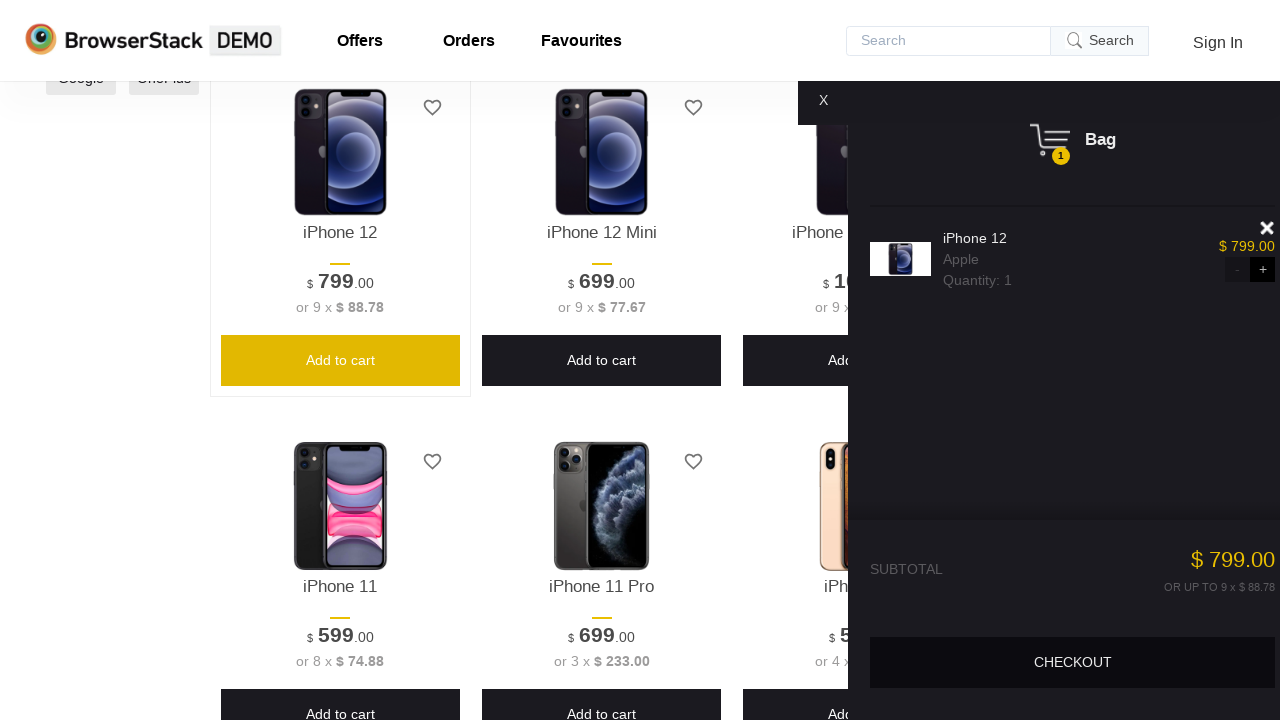

Cart panel became visible
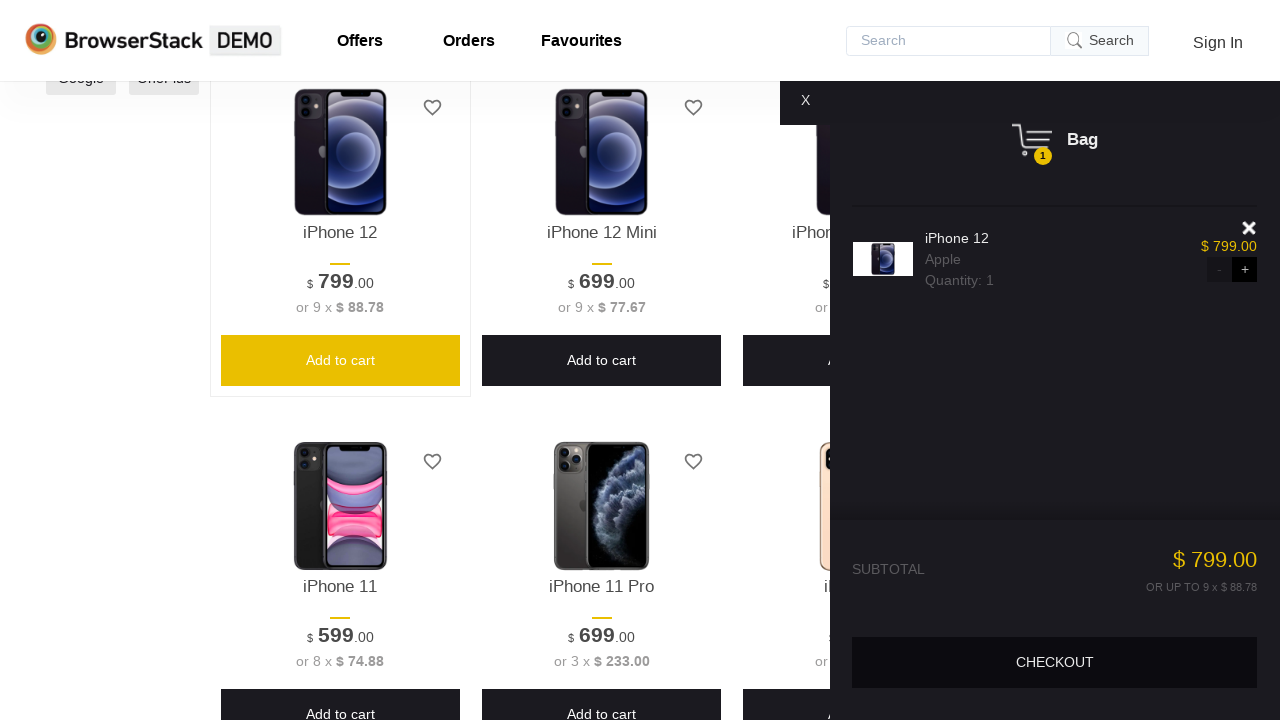

Verified iPhone 12 appears in cart panel
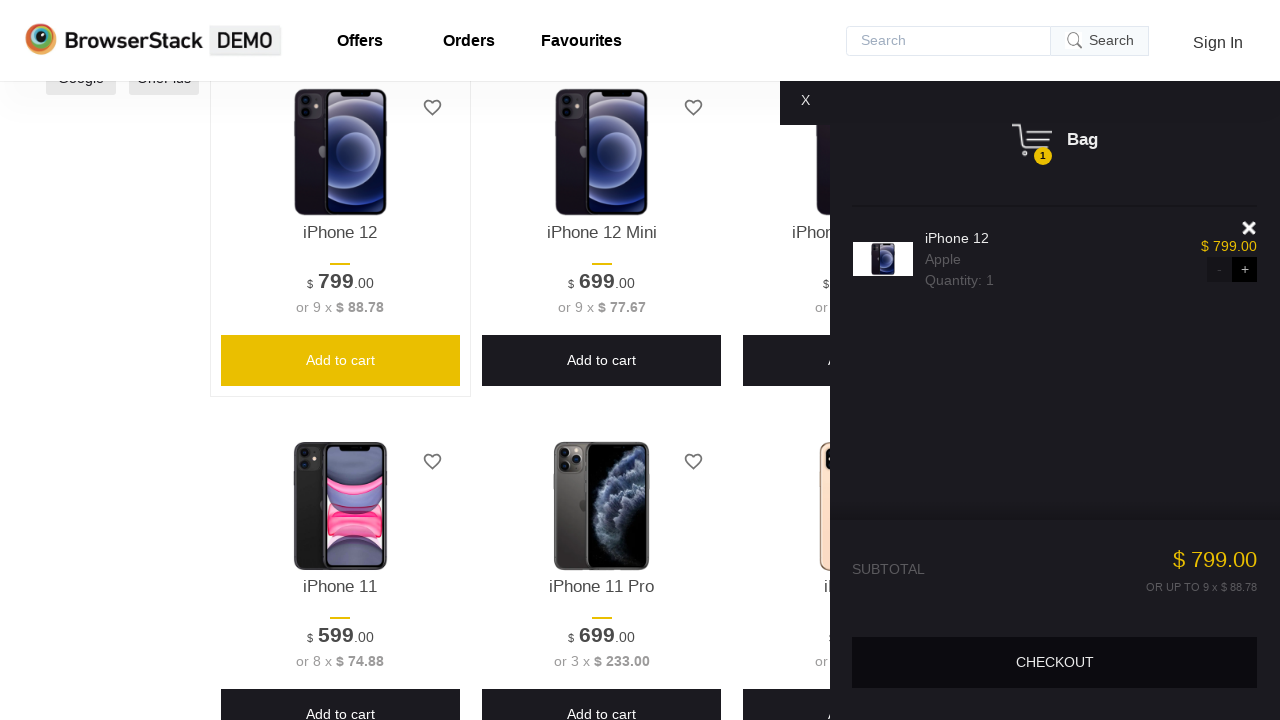

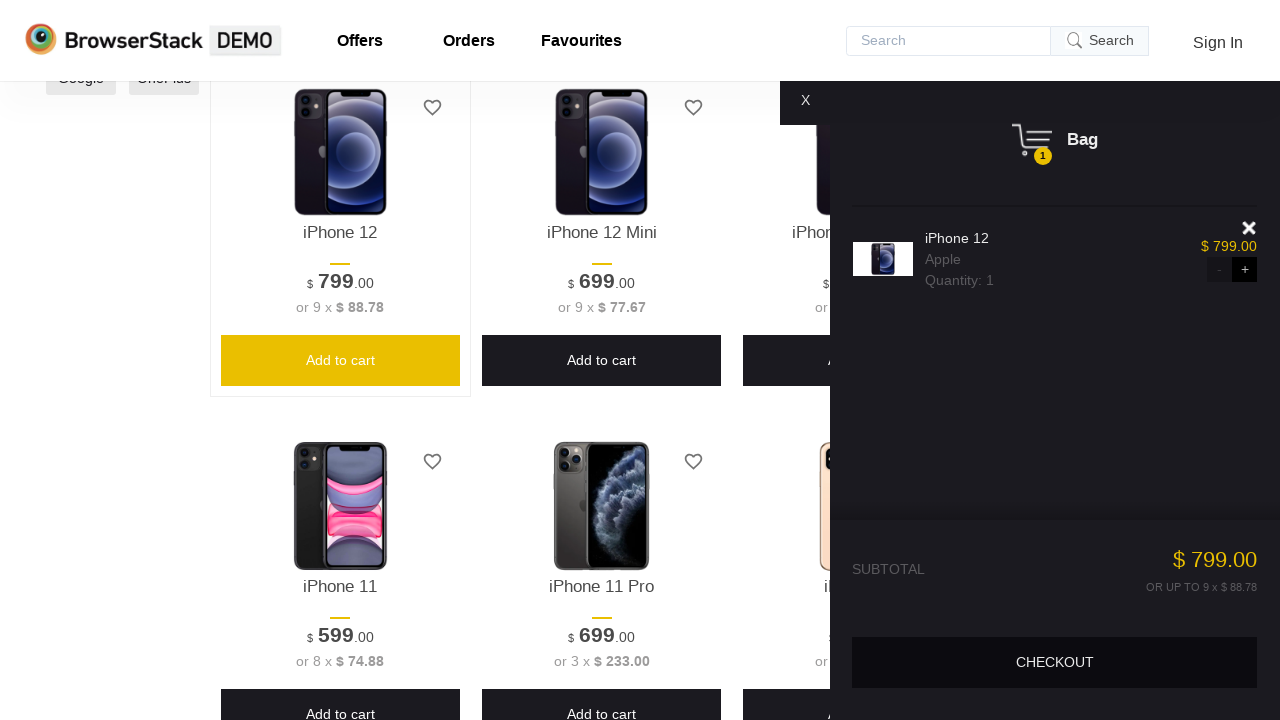